Navigates to SauceDemo website and fills in a username field

Starting URL: https://www.saucedemo.com/

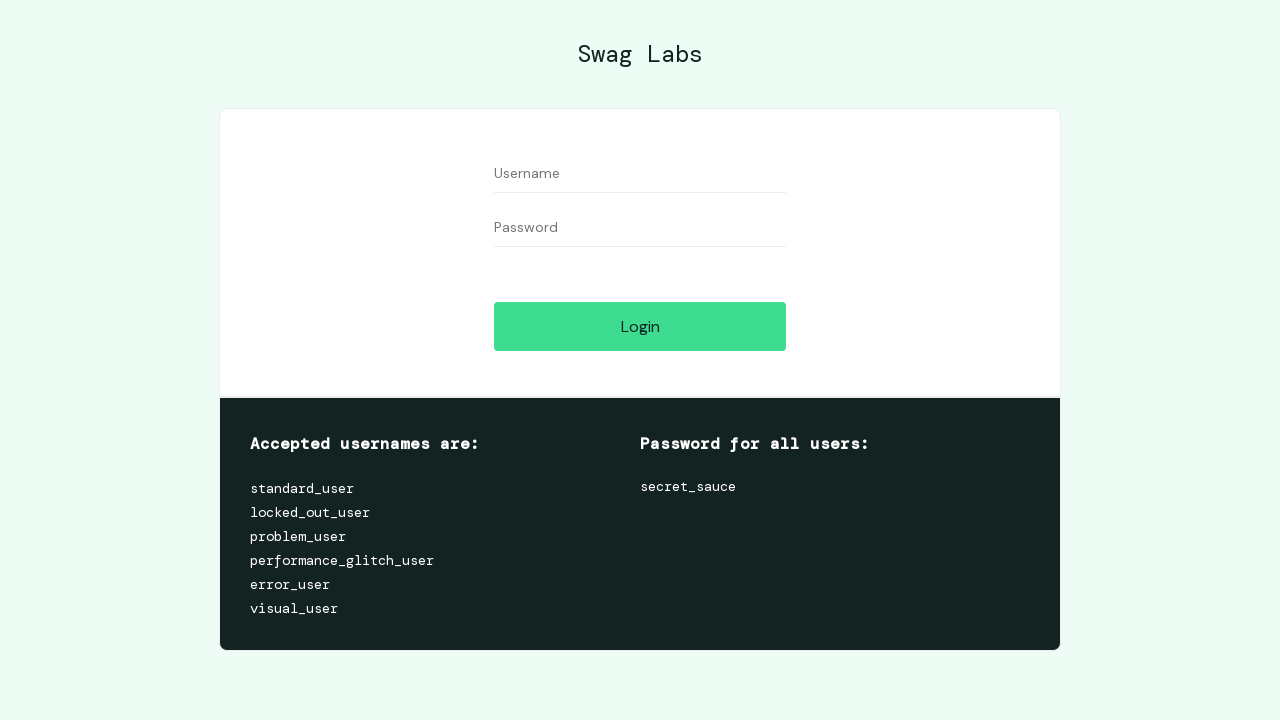

Filled username field with 'Varun' on #user-name
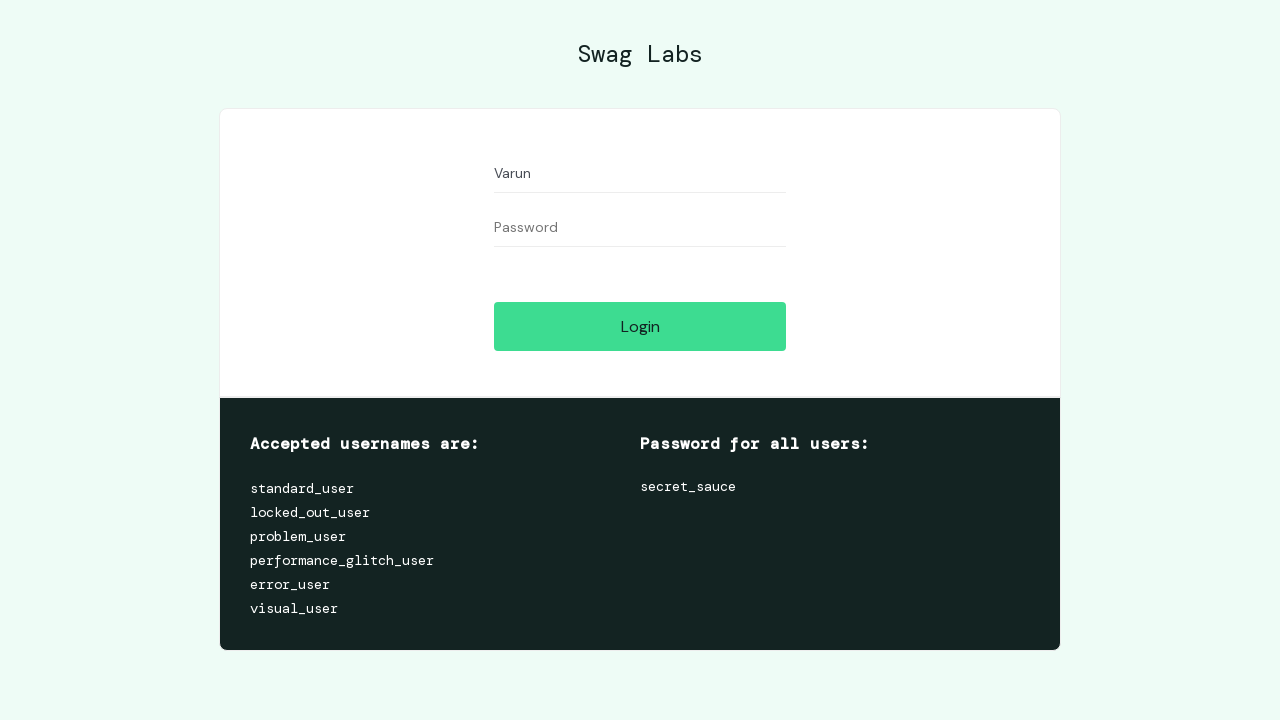

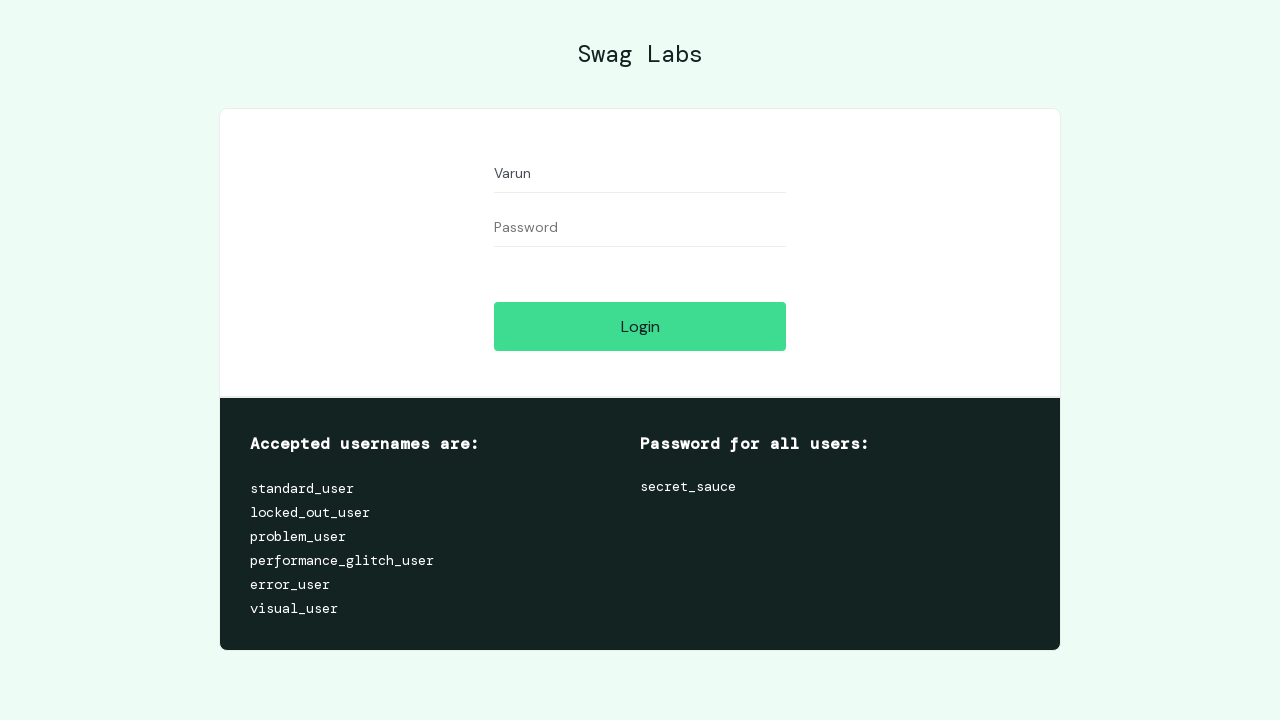